Tests clicking a disabled submit button on a demo page by using JavaScript execution to bypass the disabled state

Starting URL: https://demoapps.qspiders.com/ui/button/buttonDisabled?sublist=4

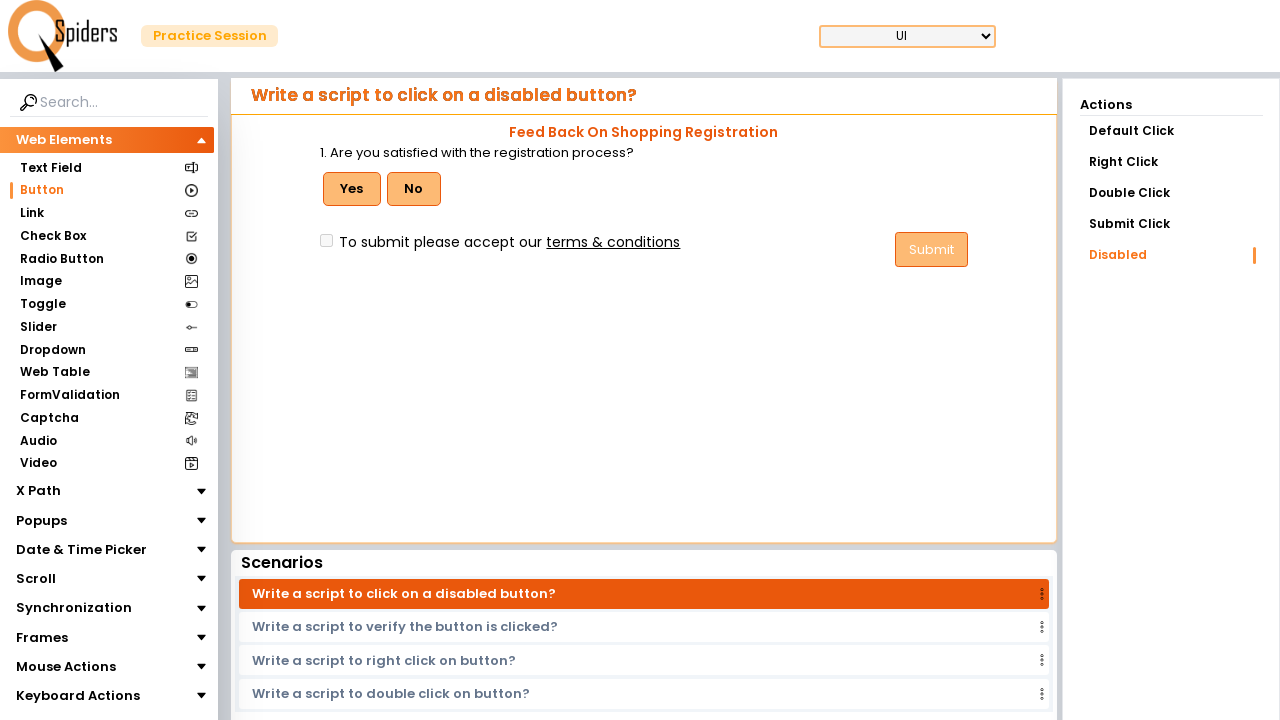

Waited for submit button to be present
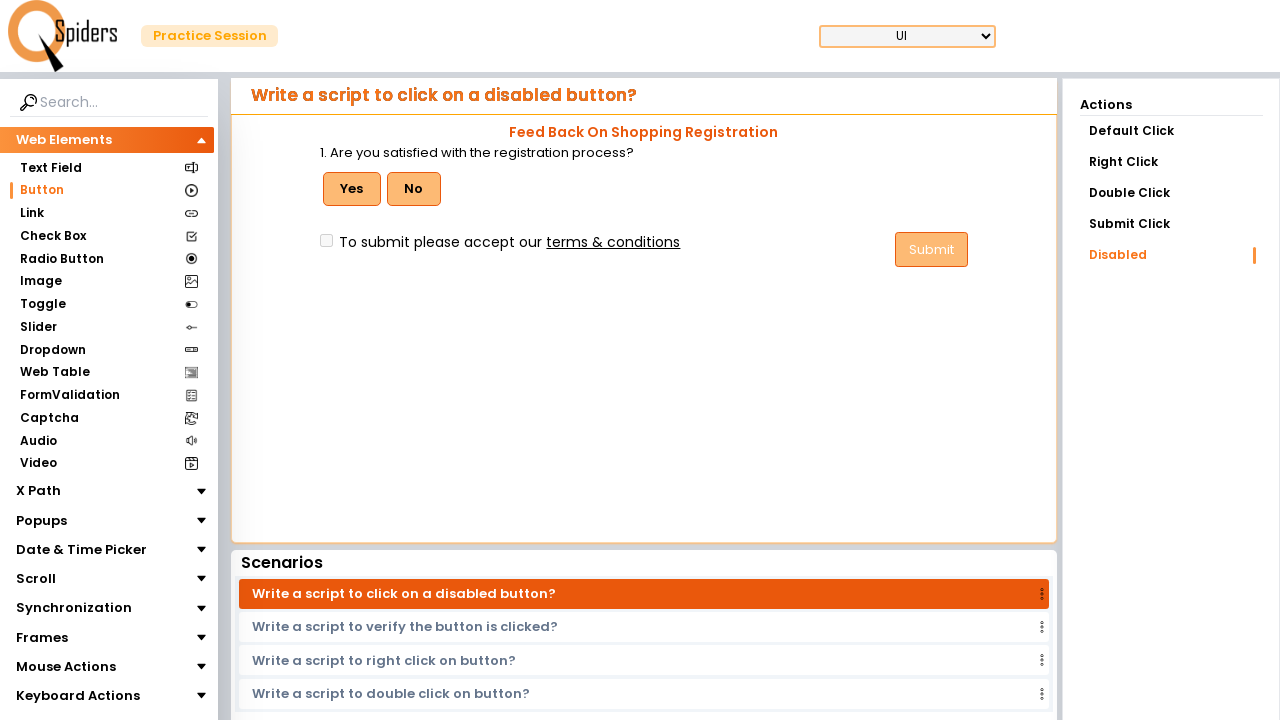

Clicked disabled submit button using JavaScript to bypass disabled state
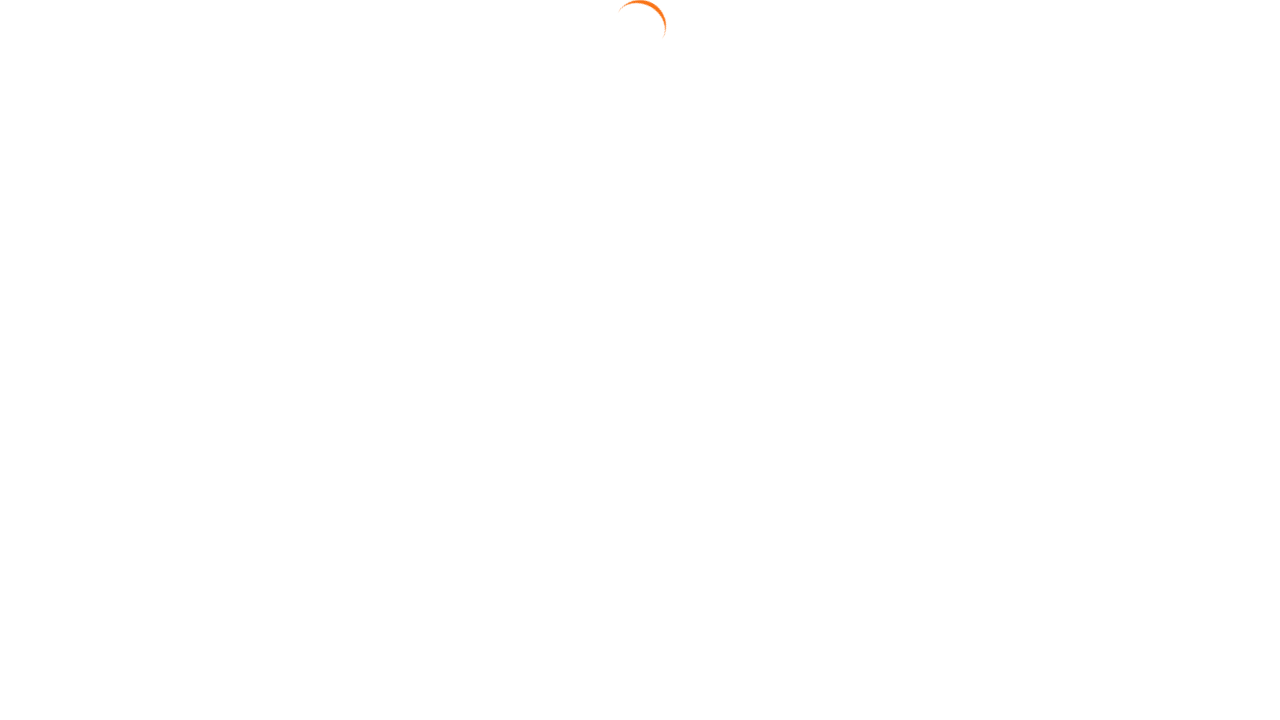

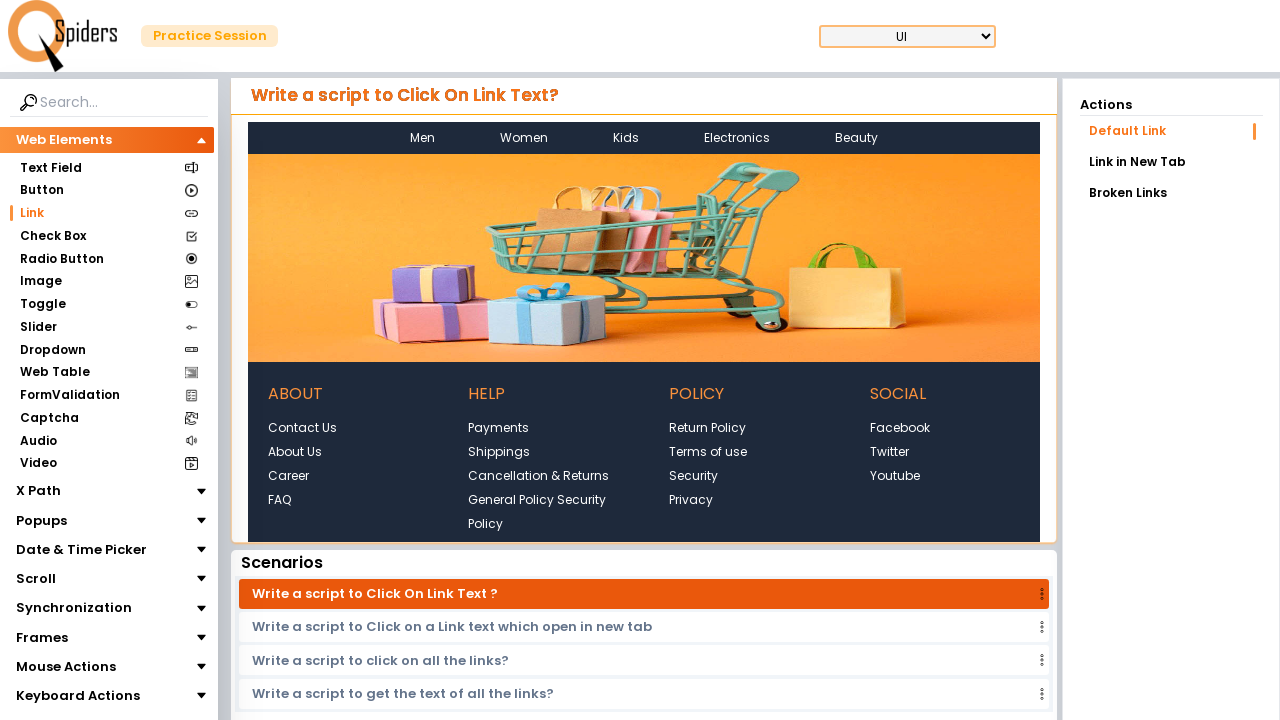